Tests the buttons page on demoqa.com by performing double-click, right-click, and regular click actions on different buttons and verifying the corresponding messages appear.

Starting URL: https://demoqa.com/buttons

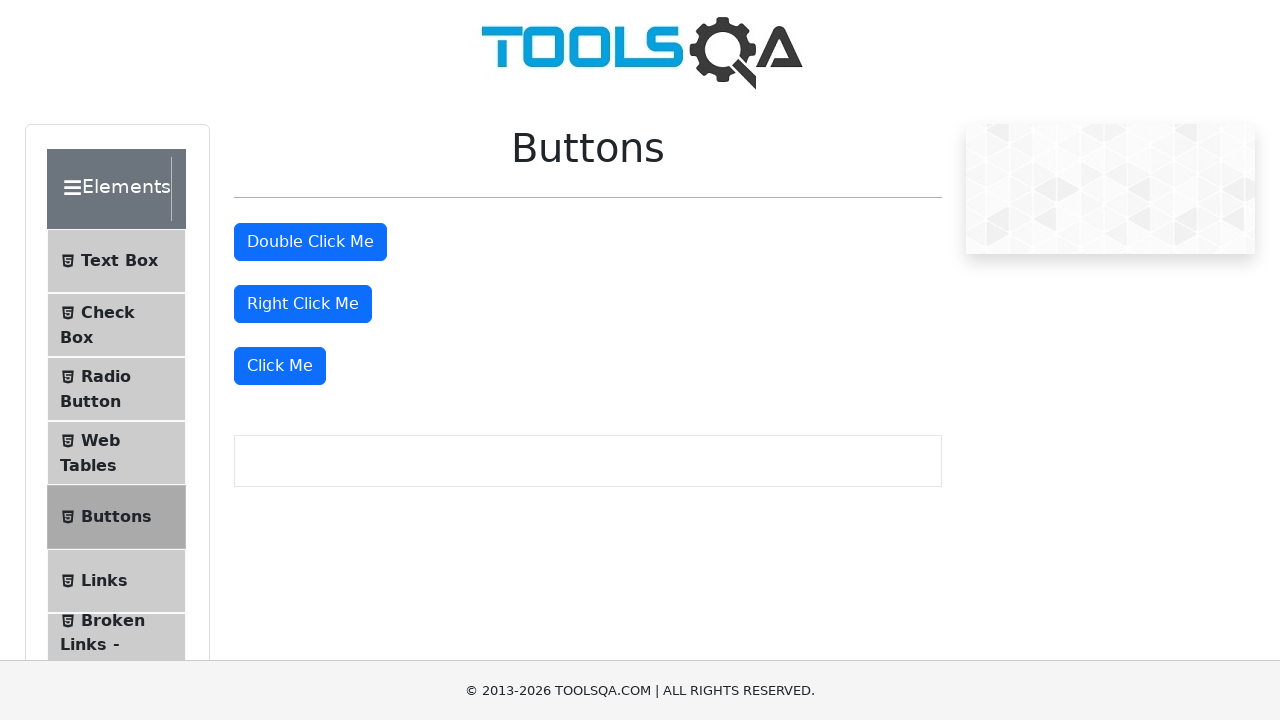

Double-clicked the double-click button at (310, 242) on #doubleClickBtn
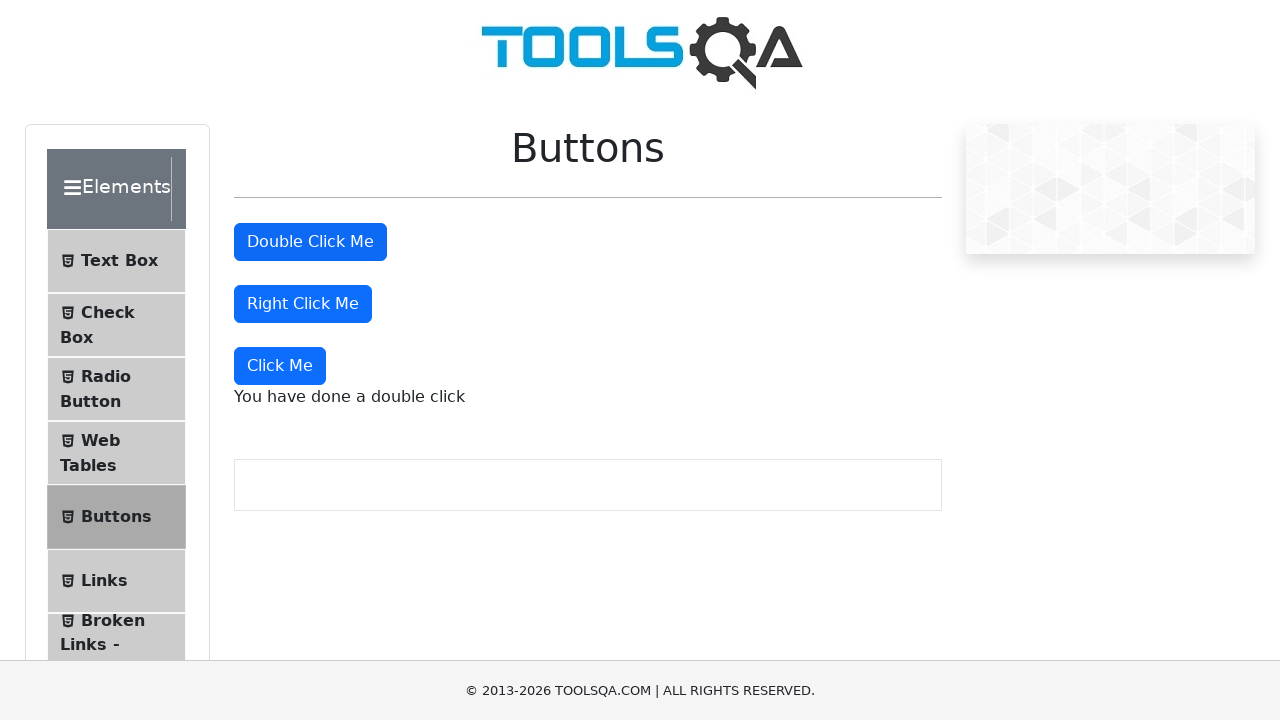

Double-click message appeared on the page
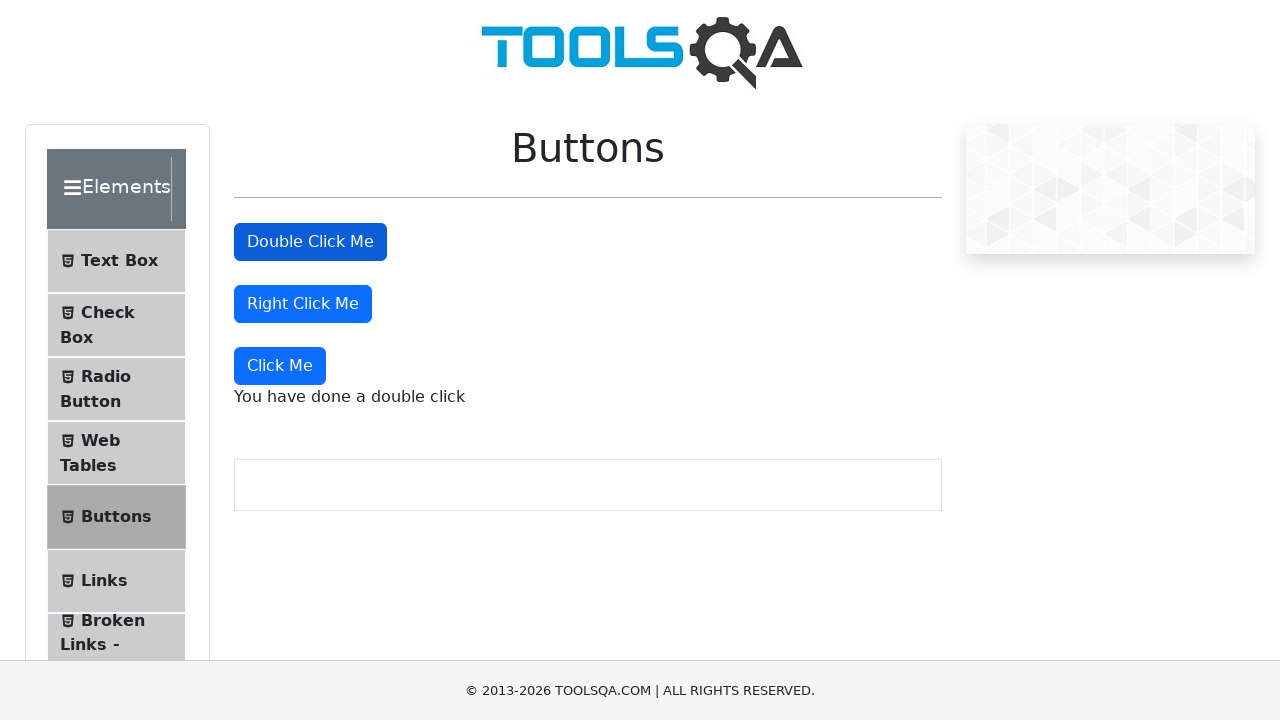

Right-clicked the right-click button at (303, 304) on #rightClickBtn
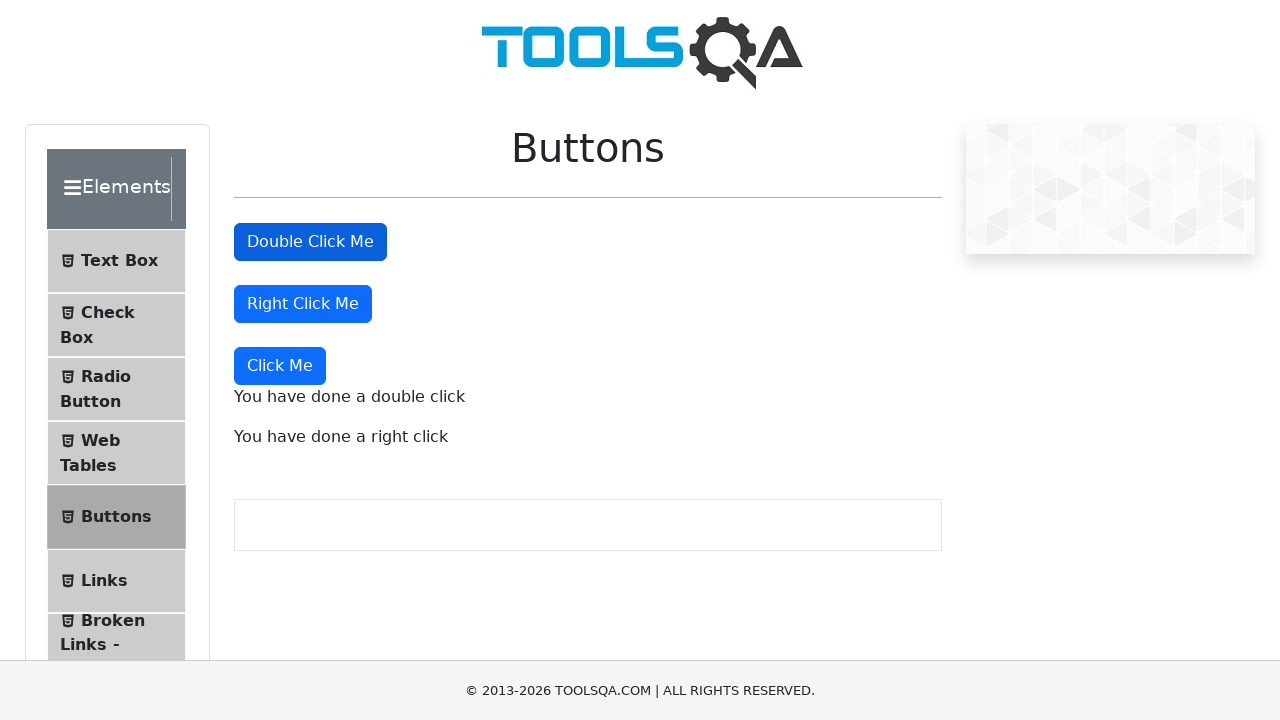

Right-click message appeared on the page
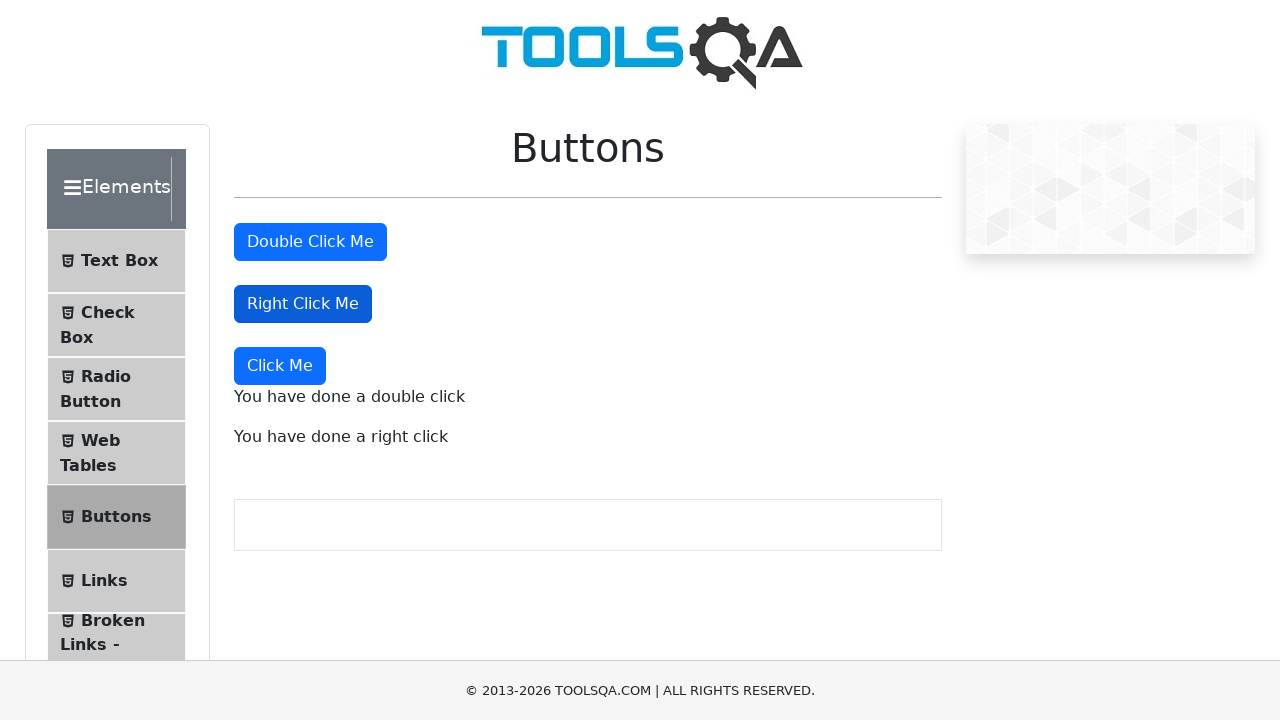

Clicked the dynamic click button (Click Me) at (280, 366) on button:has-text('Click Me'):not(#doubleClickBtn):not(#rightClickBtn)
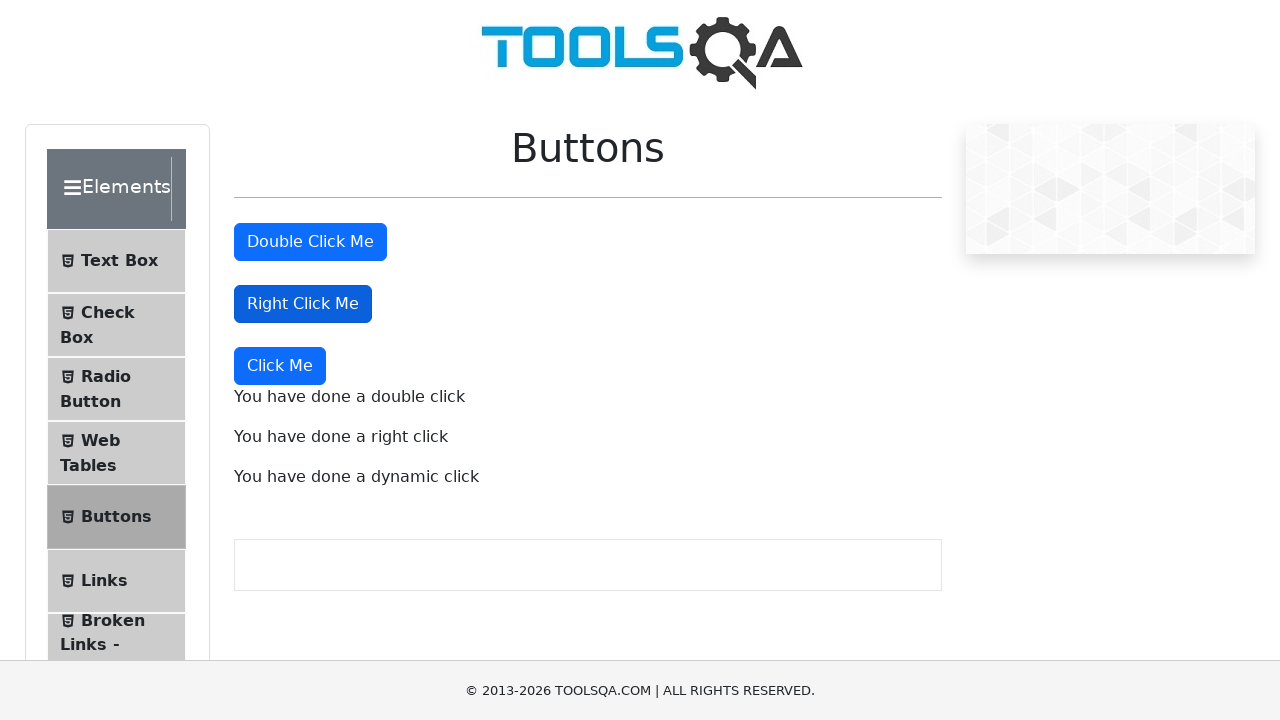

Dynamic click message appeared on the page
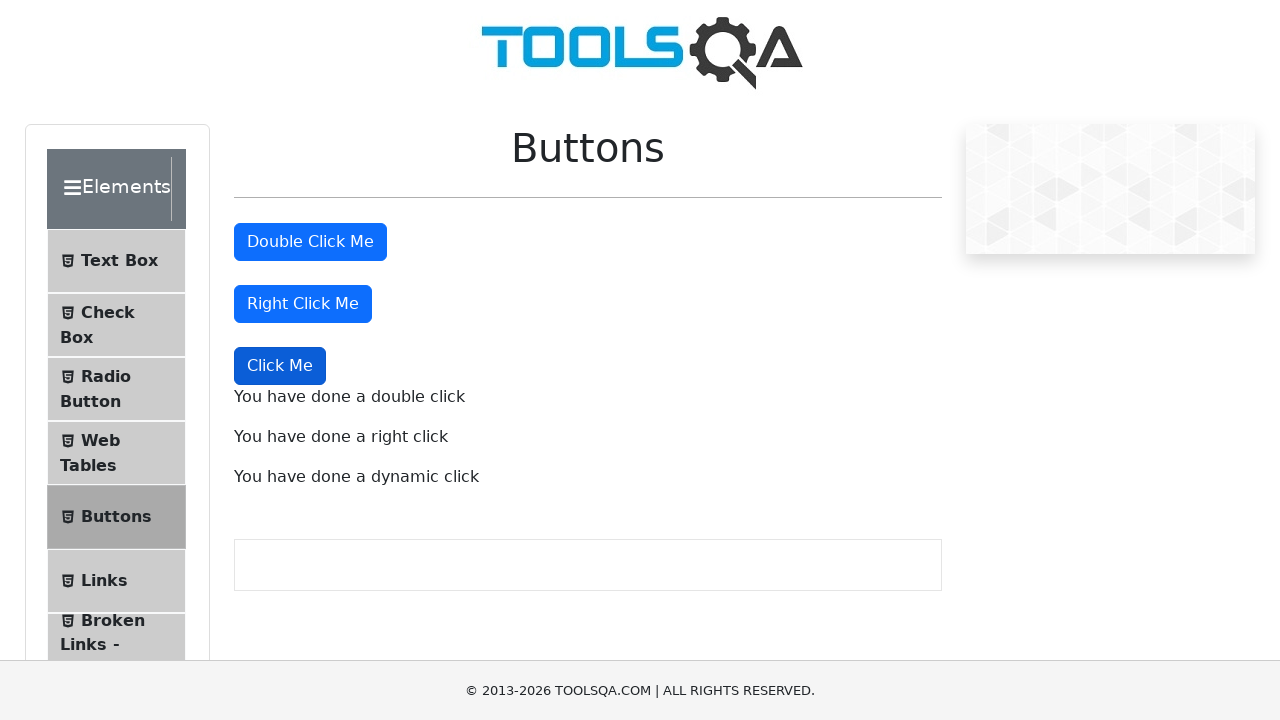

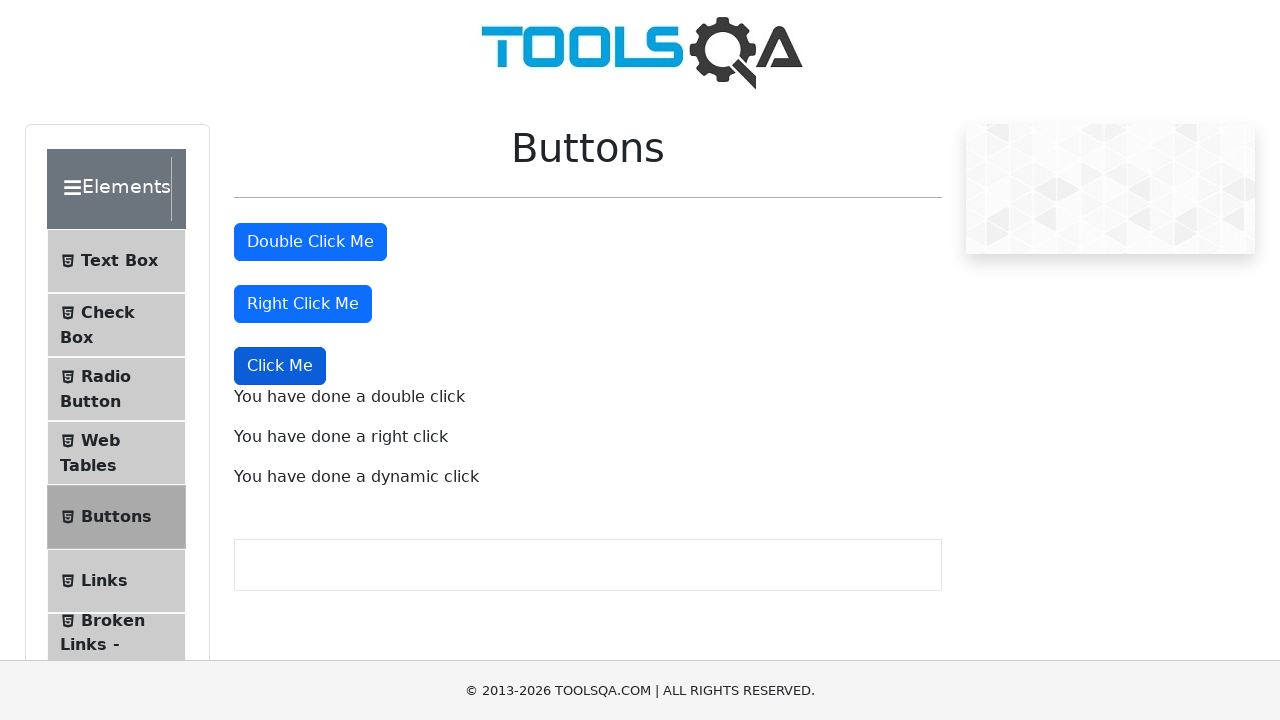